Tests key press functionality by pressing the Backspace key on a target element and verifying the result displays the correct key press message

Starting URL: https://the-internet.herokuapp.com/key_presses

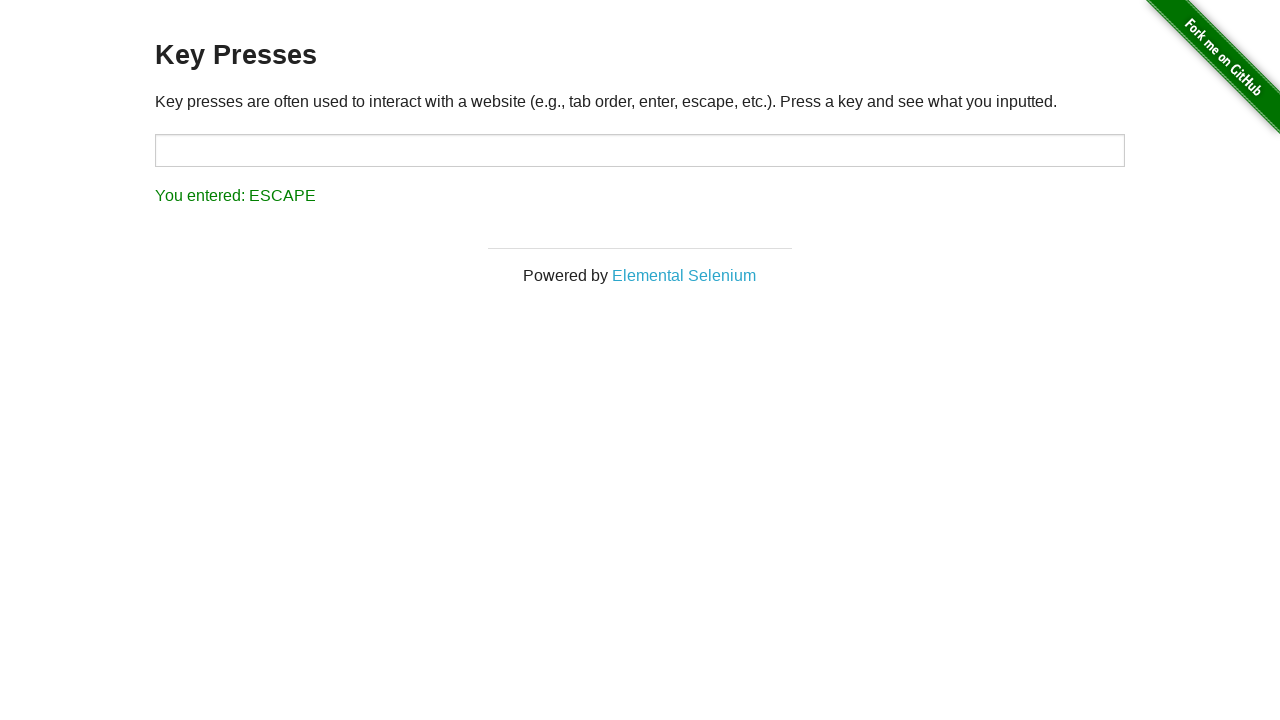

Clicked on target input element to focus it at (640, 150) on #target
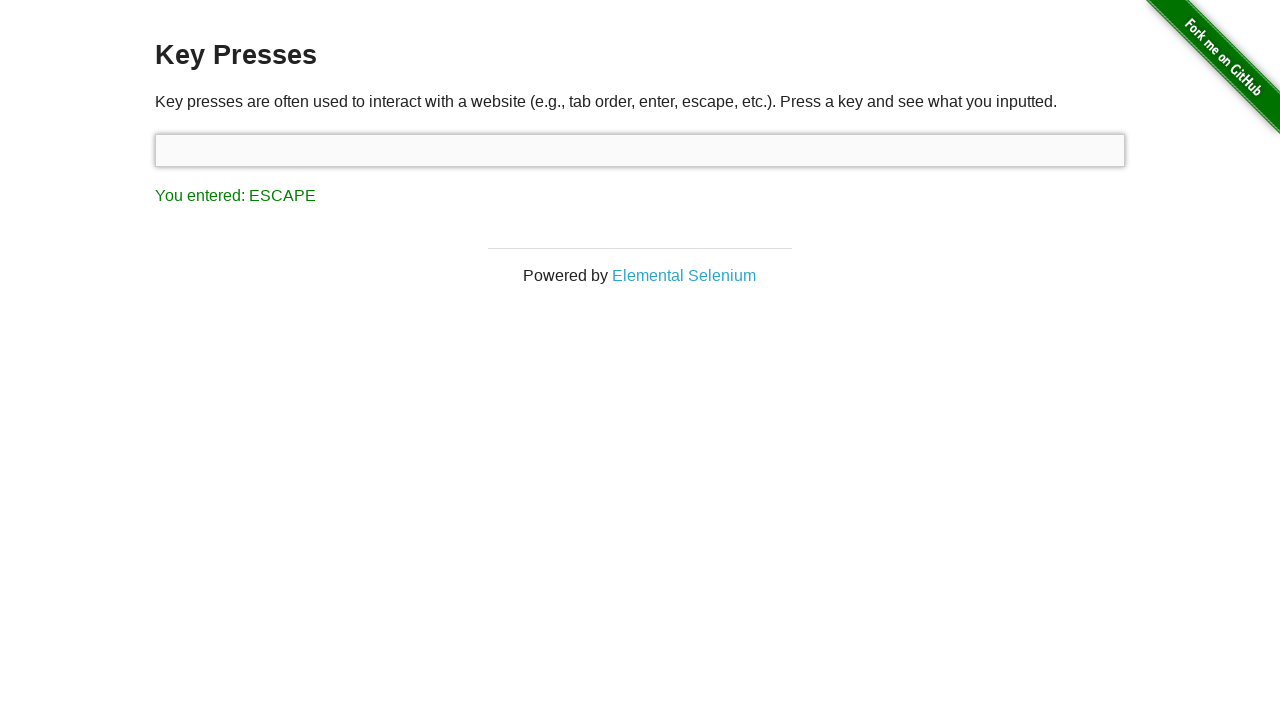

Pressed Backspace key
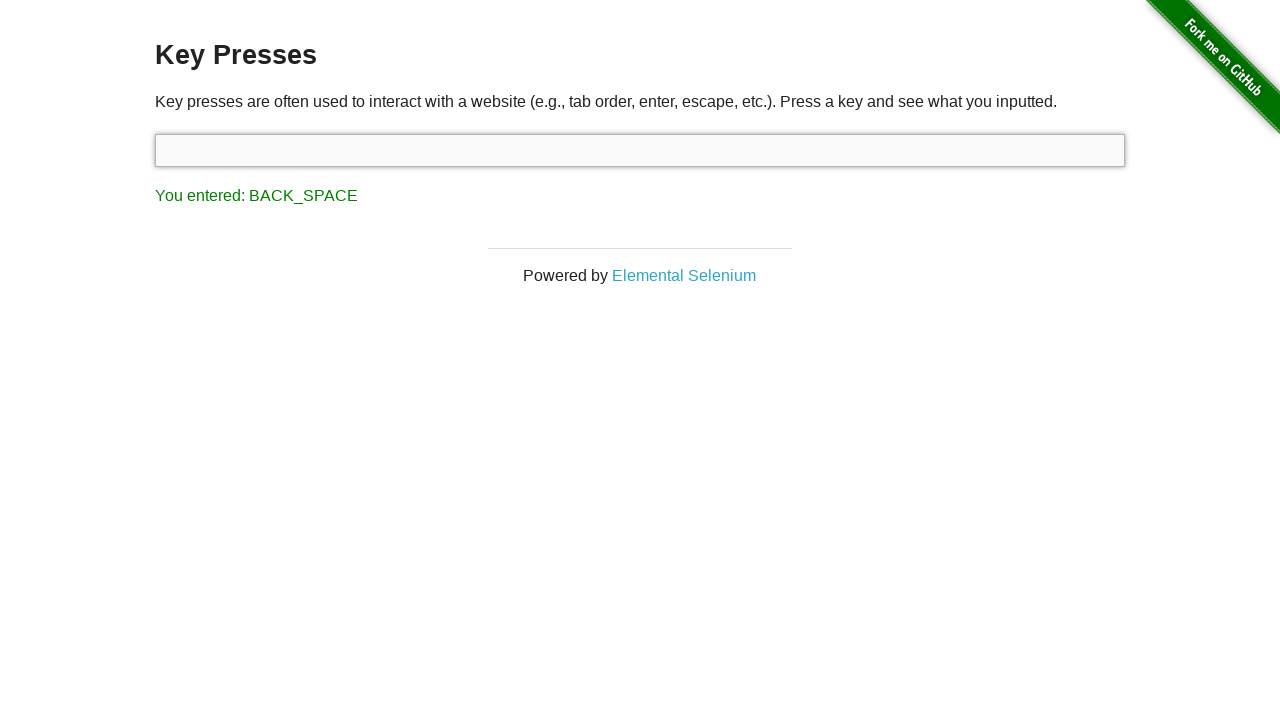

Result element loaded
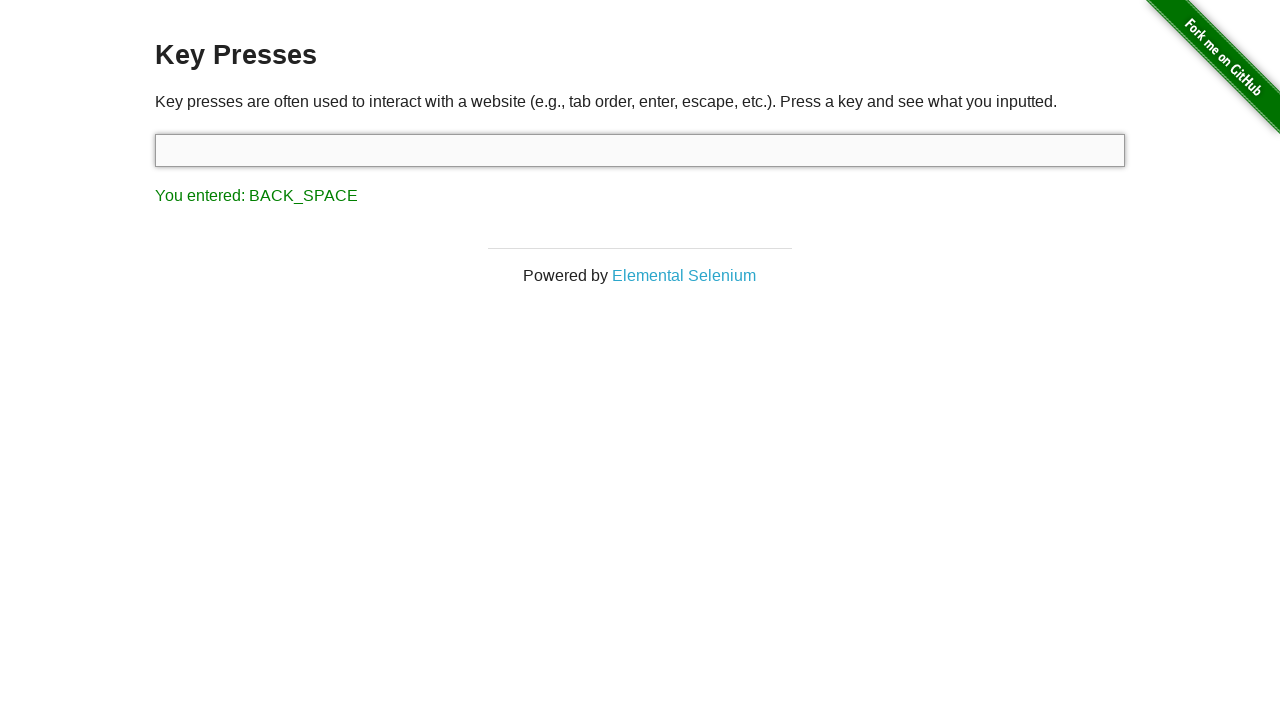

Retrieved result text content
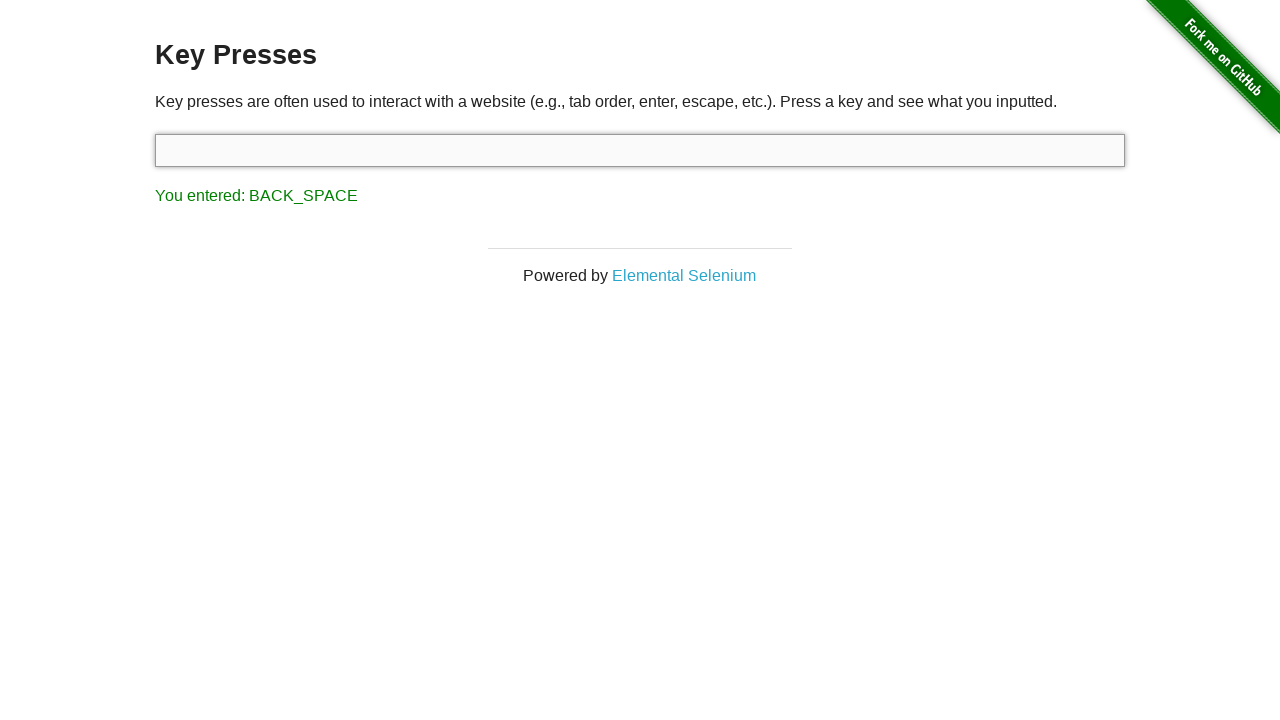

Verified result displays correct key press message: 'You entered: BACK_SPACE'
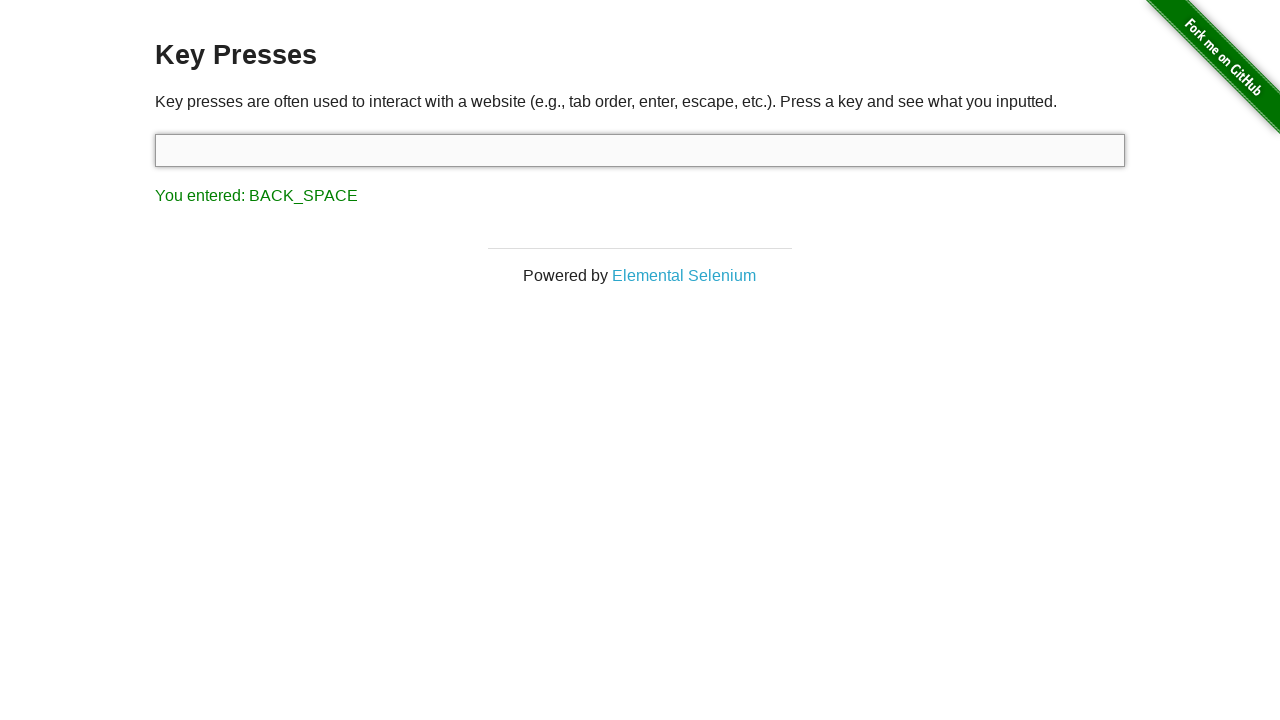

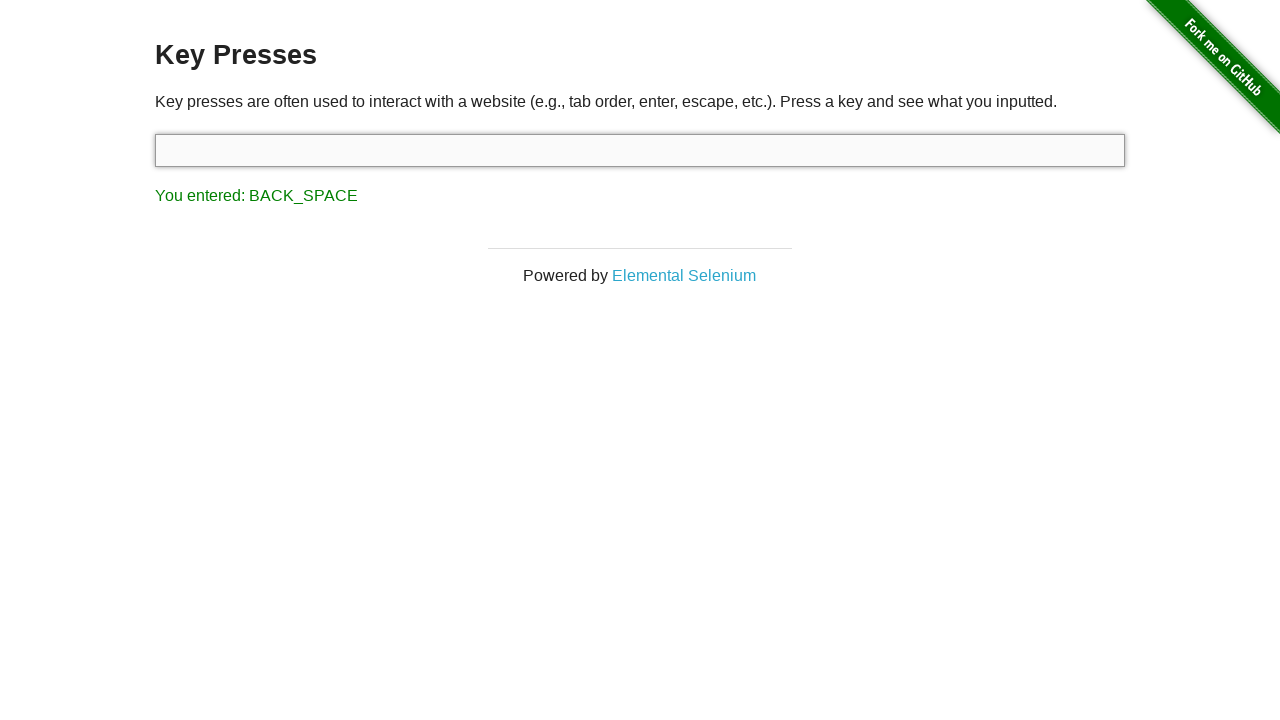